Tests that todo data persists after page reload

Starting URL: https://demo.playwright.dev/todomvc

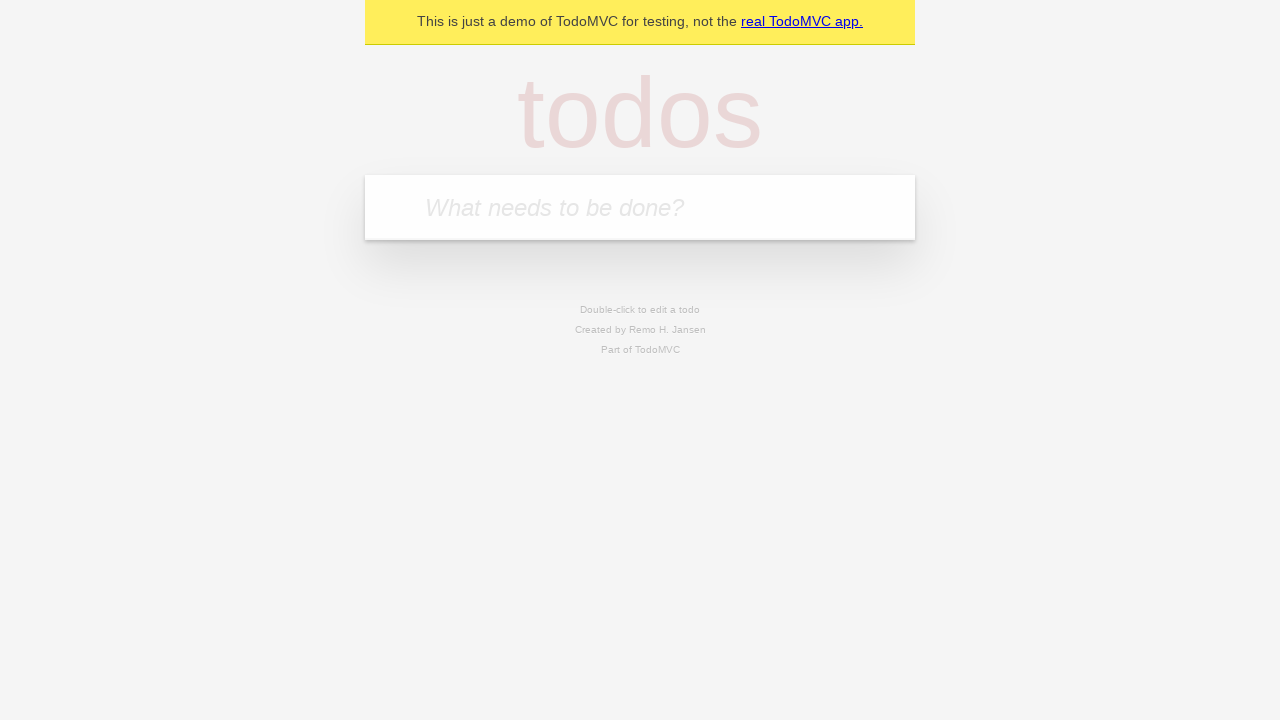

Filled todo input with 'buy some cheese' on internal:attr=[placeholder="What needs to be done?"i]
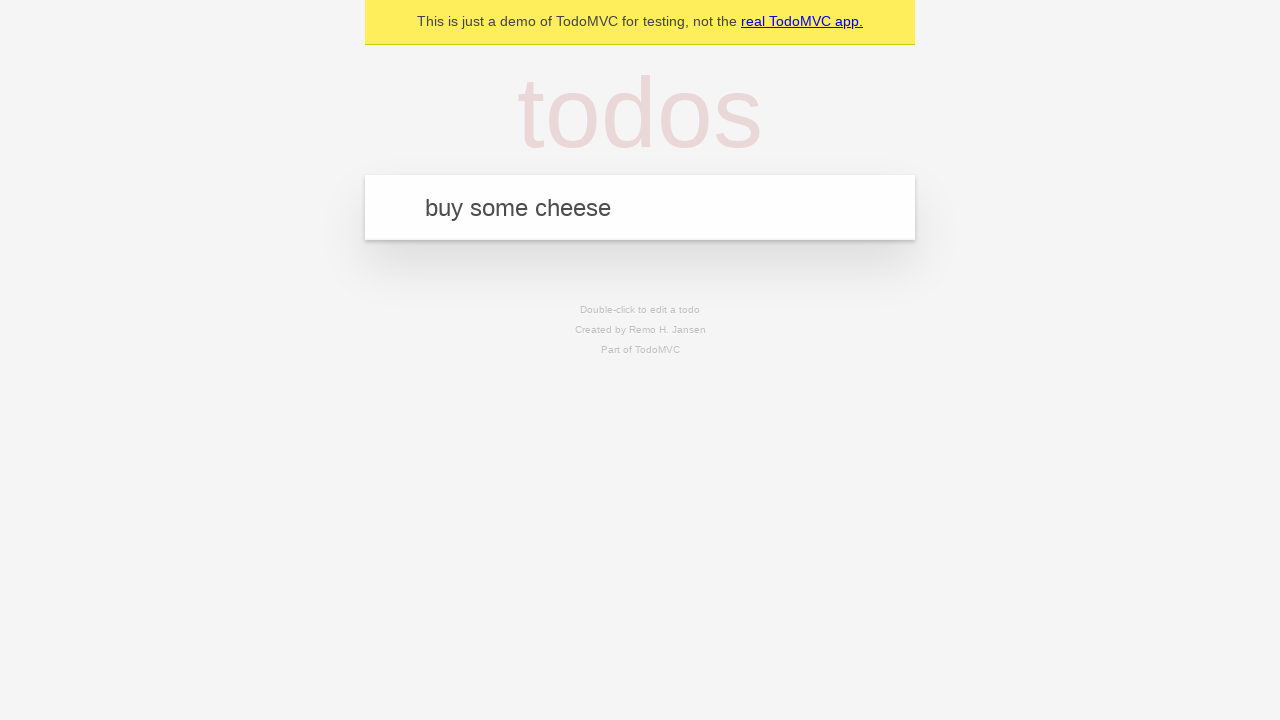

Pressed Enter to create todo item 'buy some cheese' on internal:attr=[placeholder="What needs to be done?"i]
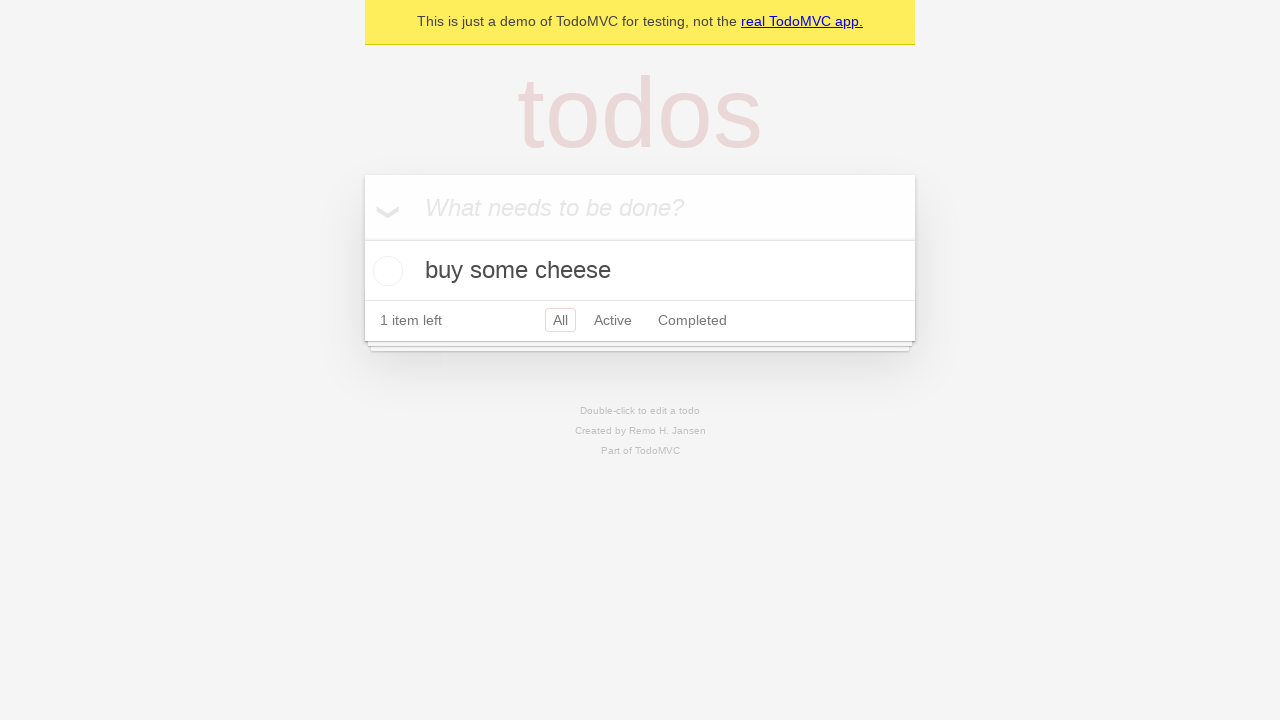

Filled todo input with 'feed the cat' on internal:attr=[placeholder="What needs to be done?"i]
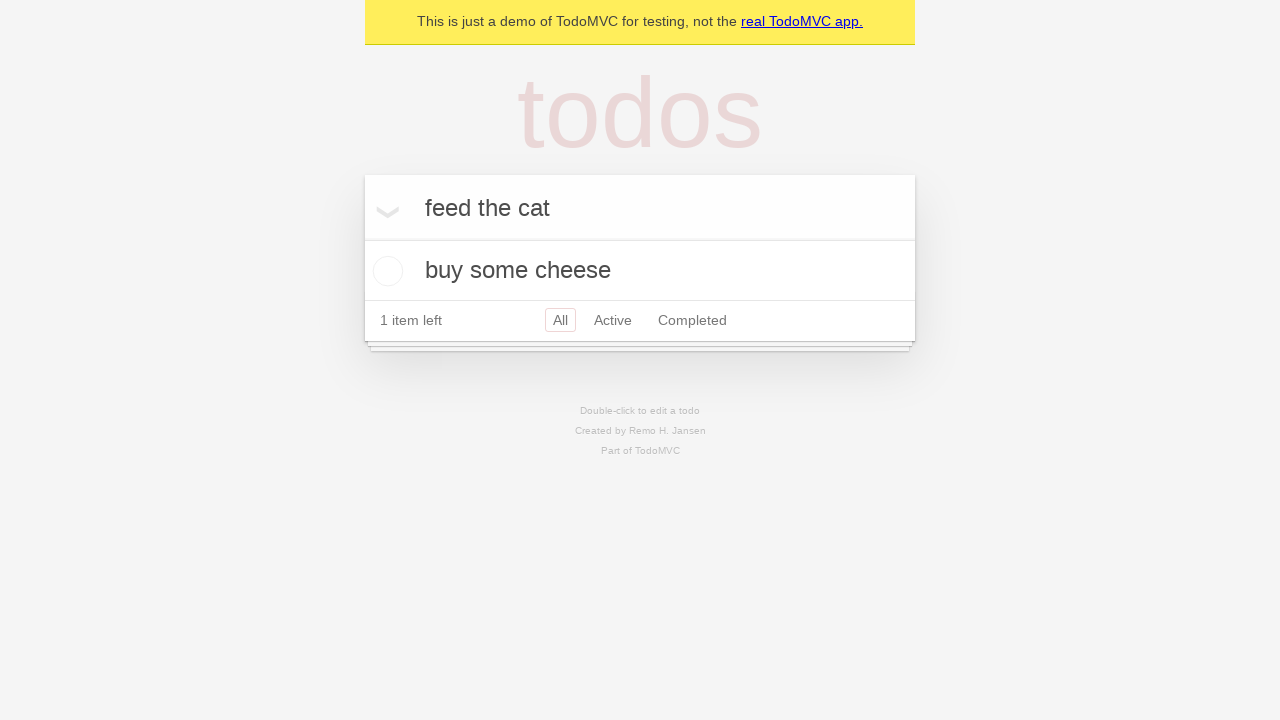

Pressed Enter to create todo item 'feed the cat' on internal:attr=[placeholder="What needs to be done?"i]
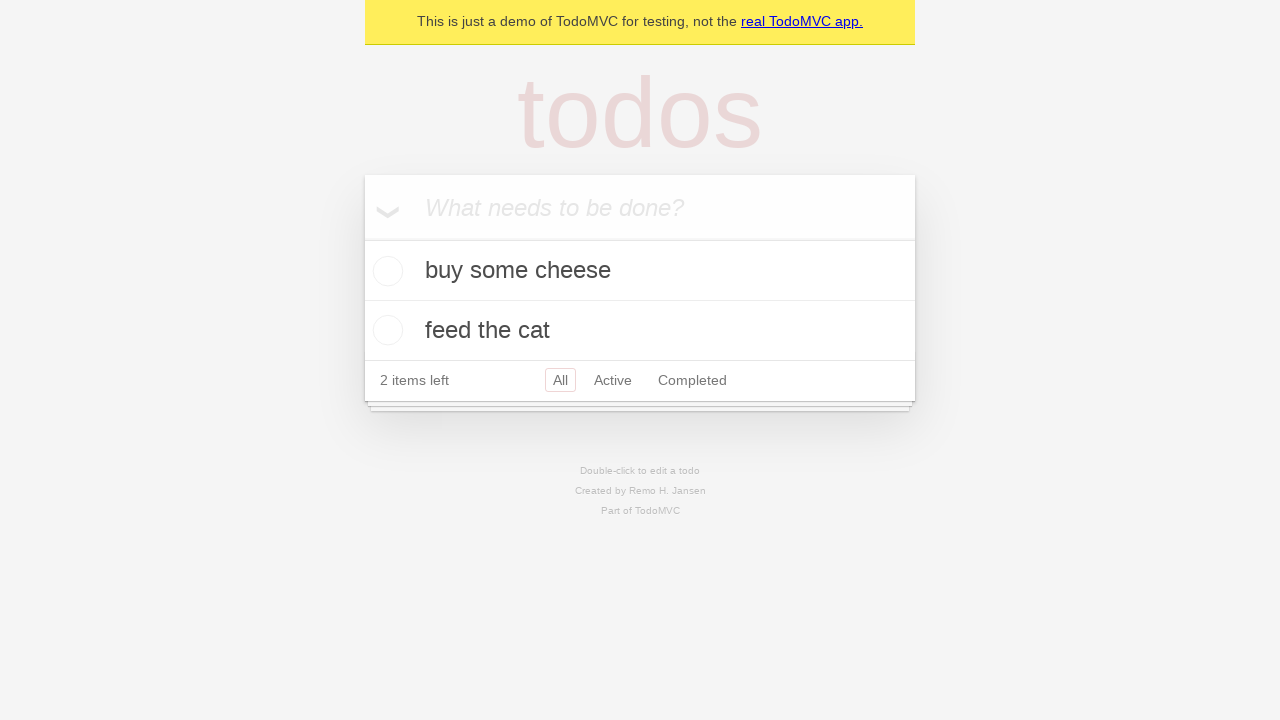

Located all todo items on the page
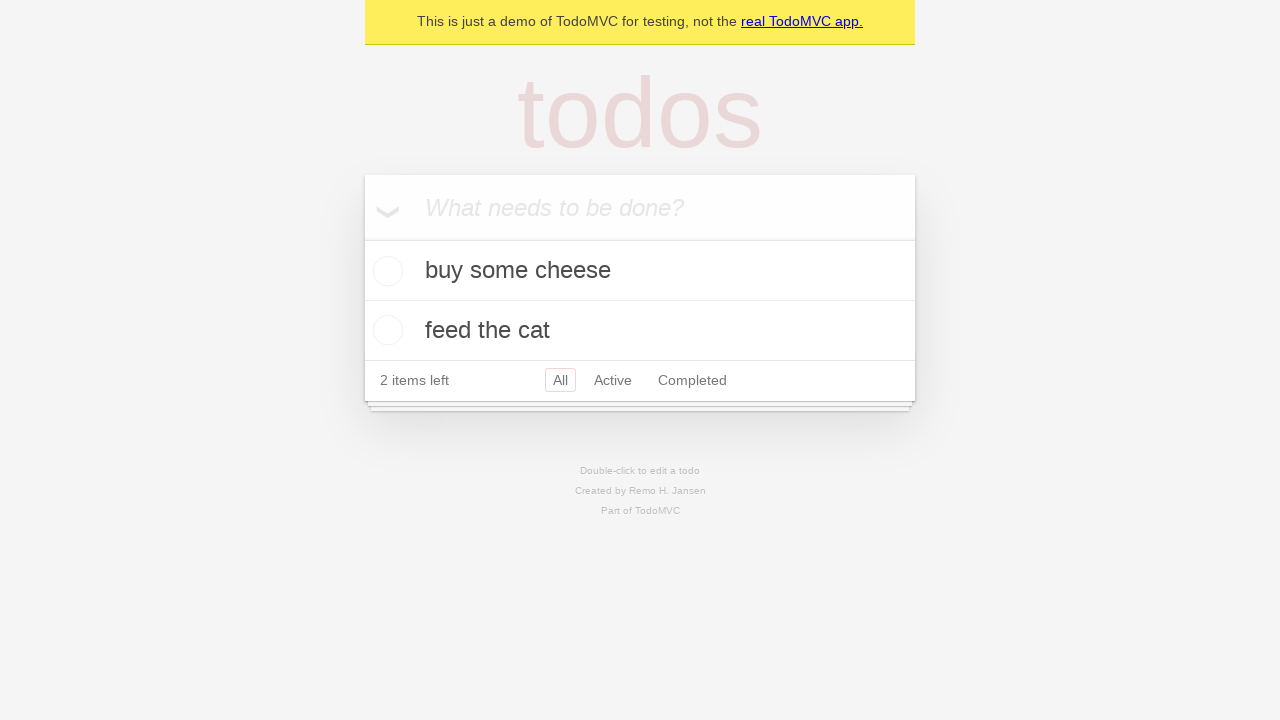

Checked the first todo item at (385, 271) on internal:testid=[data-testid="todo-item"s] >> nth=0 >> internal:role=checkbox
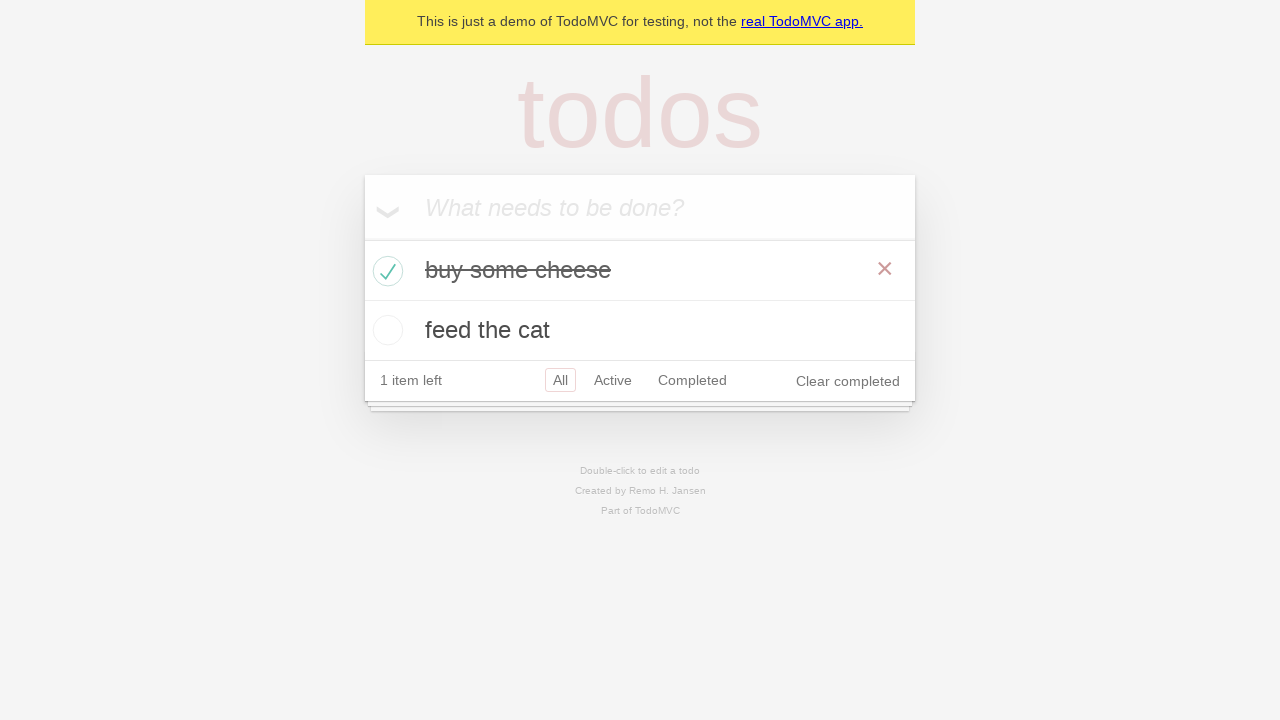

Reloaded the page to test data persistence
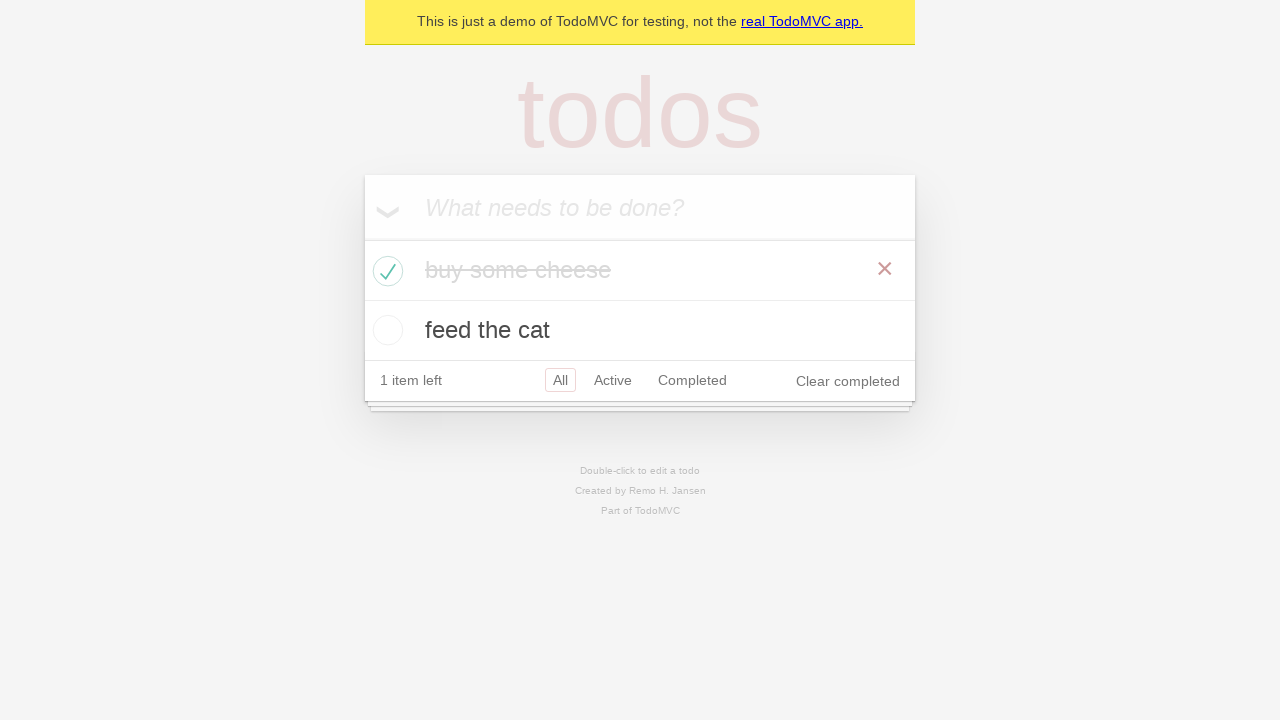

Verified todo items persisted after page reload
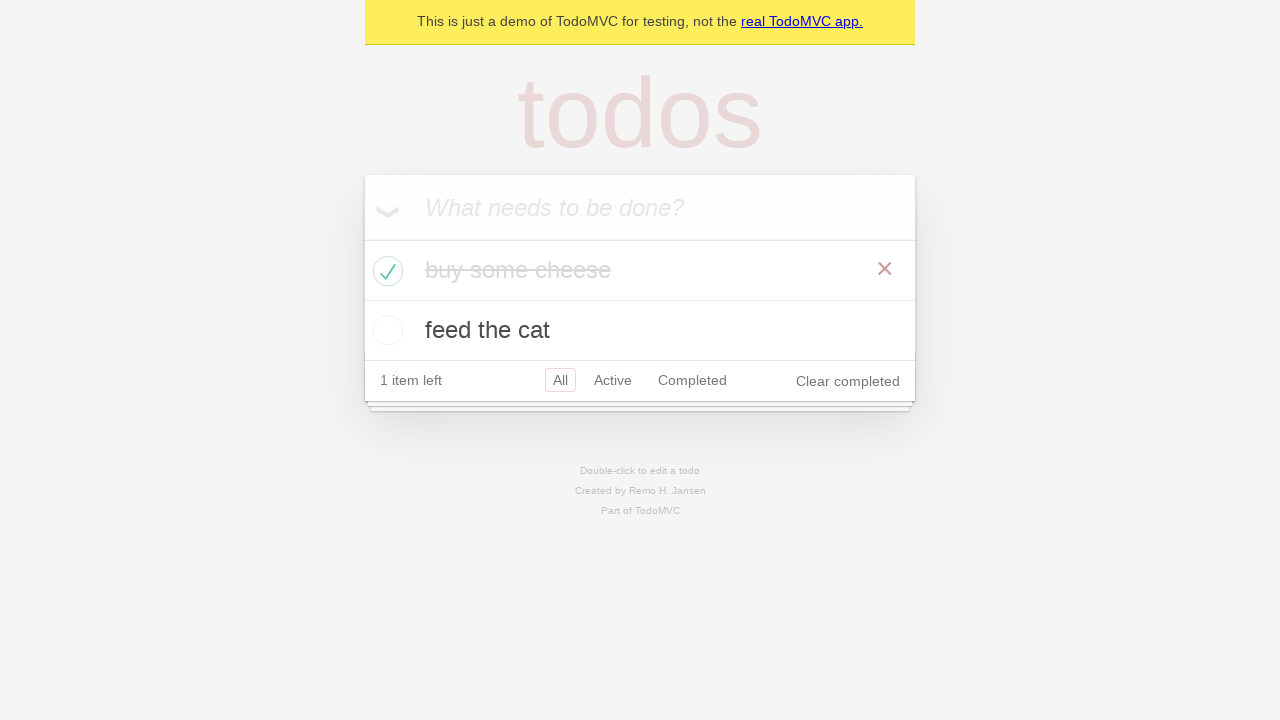

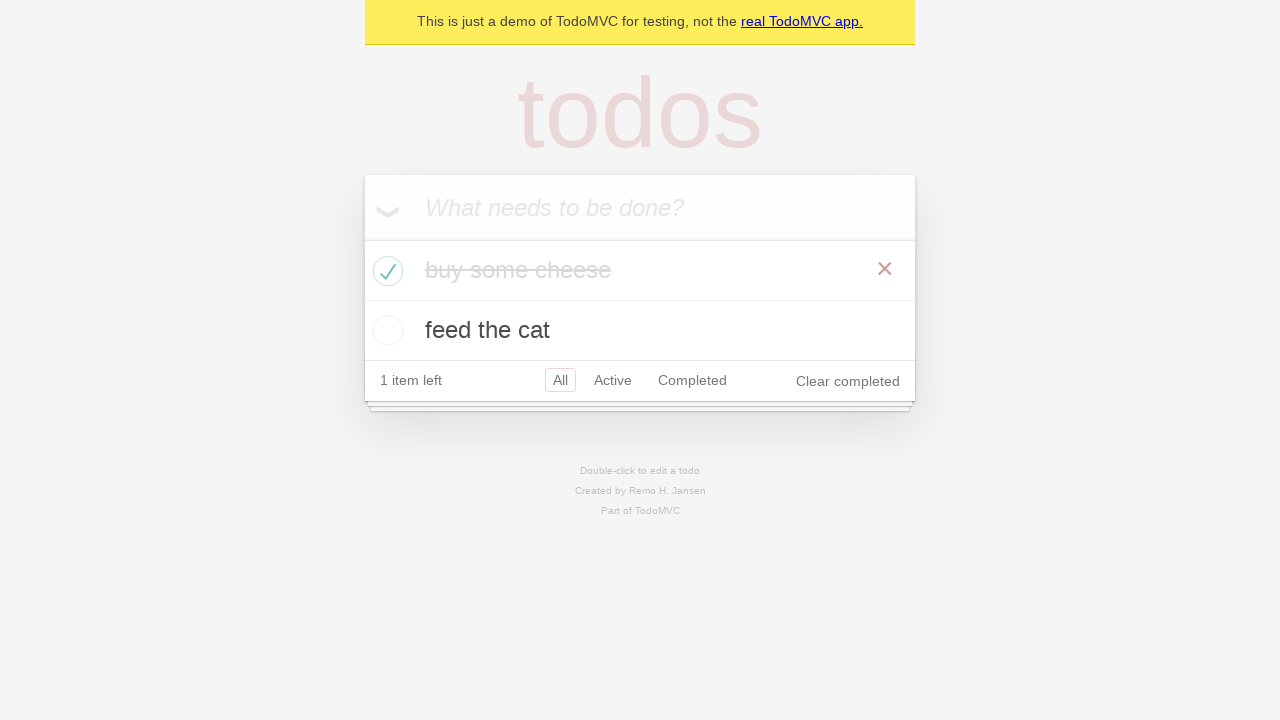